Tests the recycling points search functionality on the British Beauty Council website by entering a location search term and submitting the search form.

Starting URL: https://britishbeautycouncil.com/recycling-points/

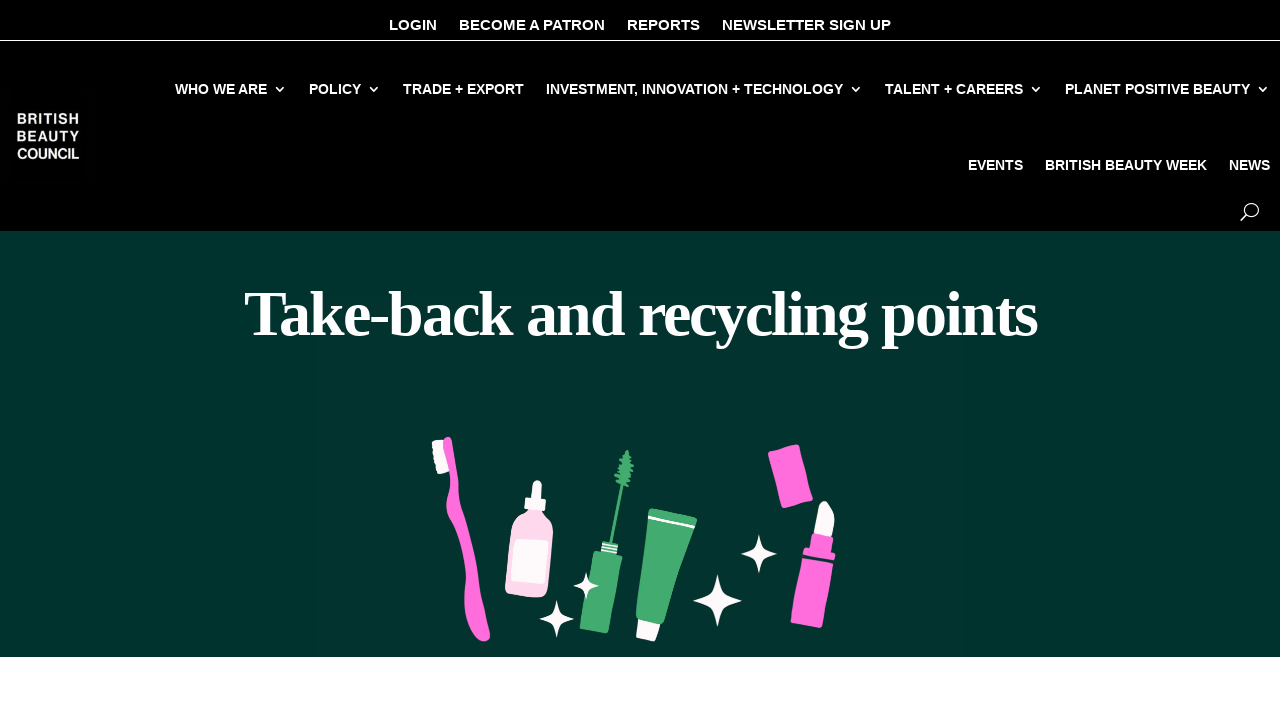

Filled recycling points search input with 'Manchester' on input[name='wpsl-search-input']
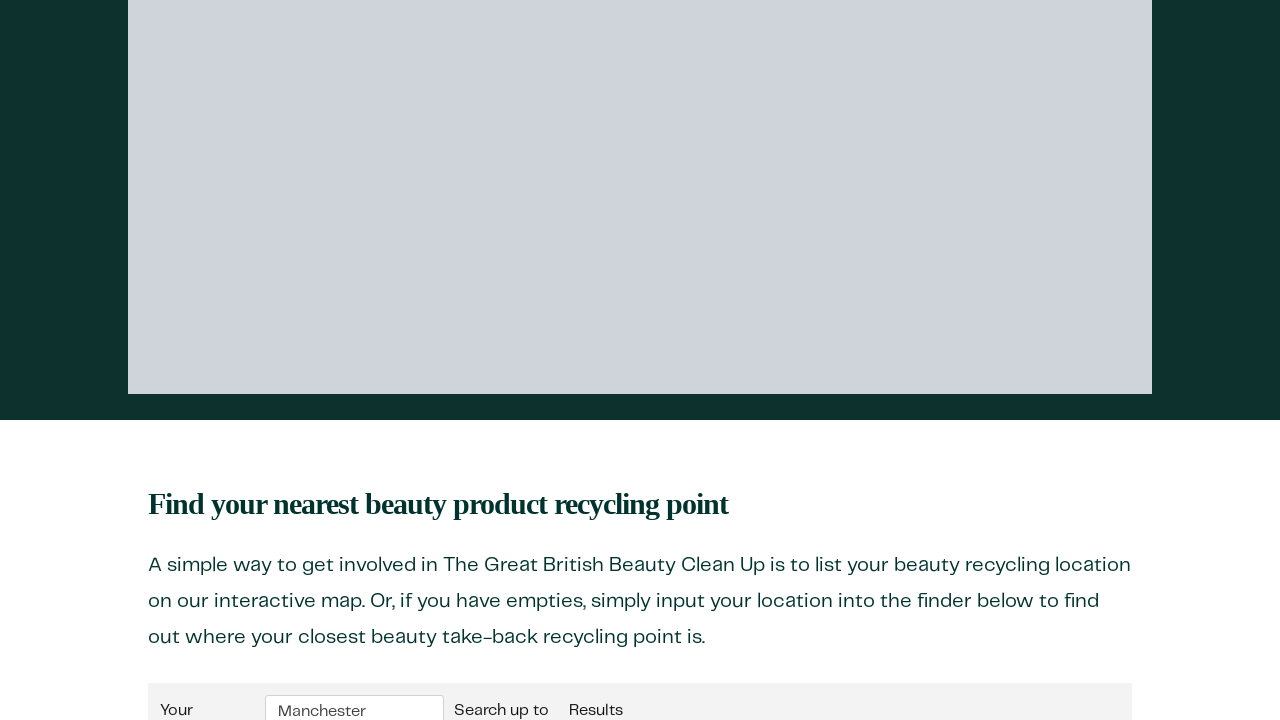

Waited 1 second for autocomplete suggestions to appear
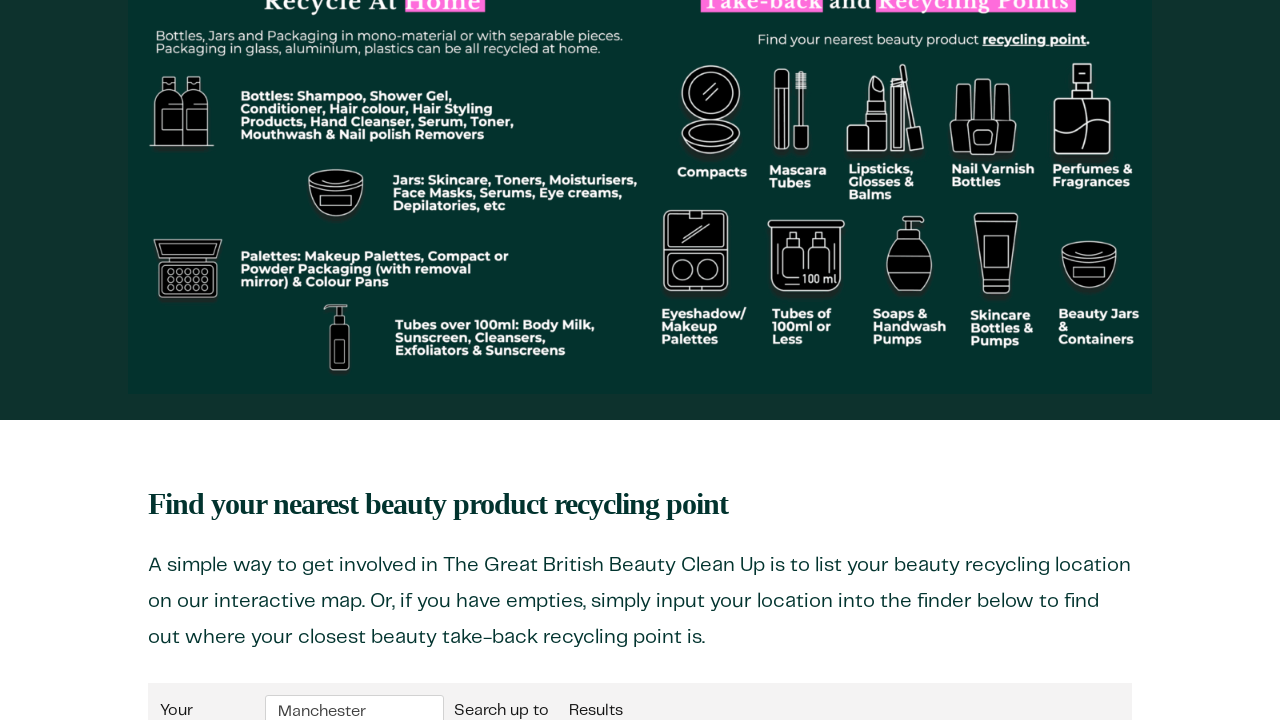

Clicked search button to submit recycling points search at (308, 361) on #wpsl-search-btn
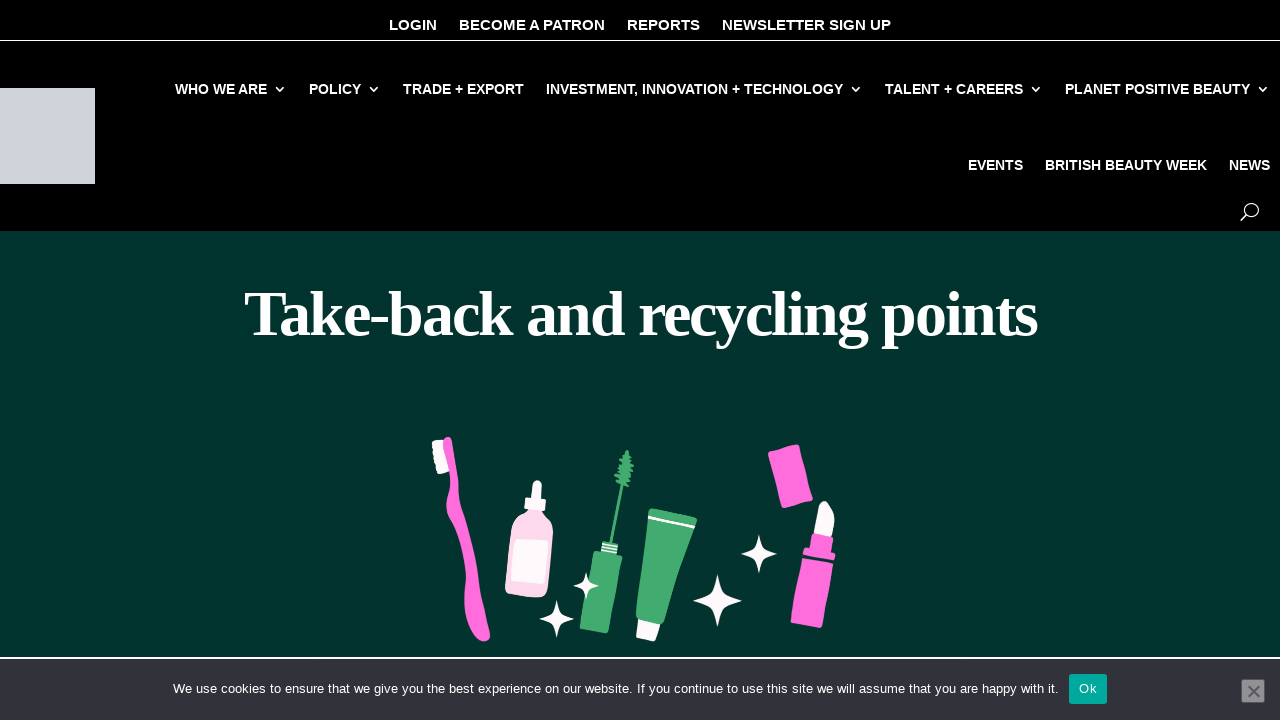

Waited 2 seconds for search results to load
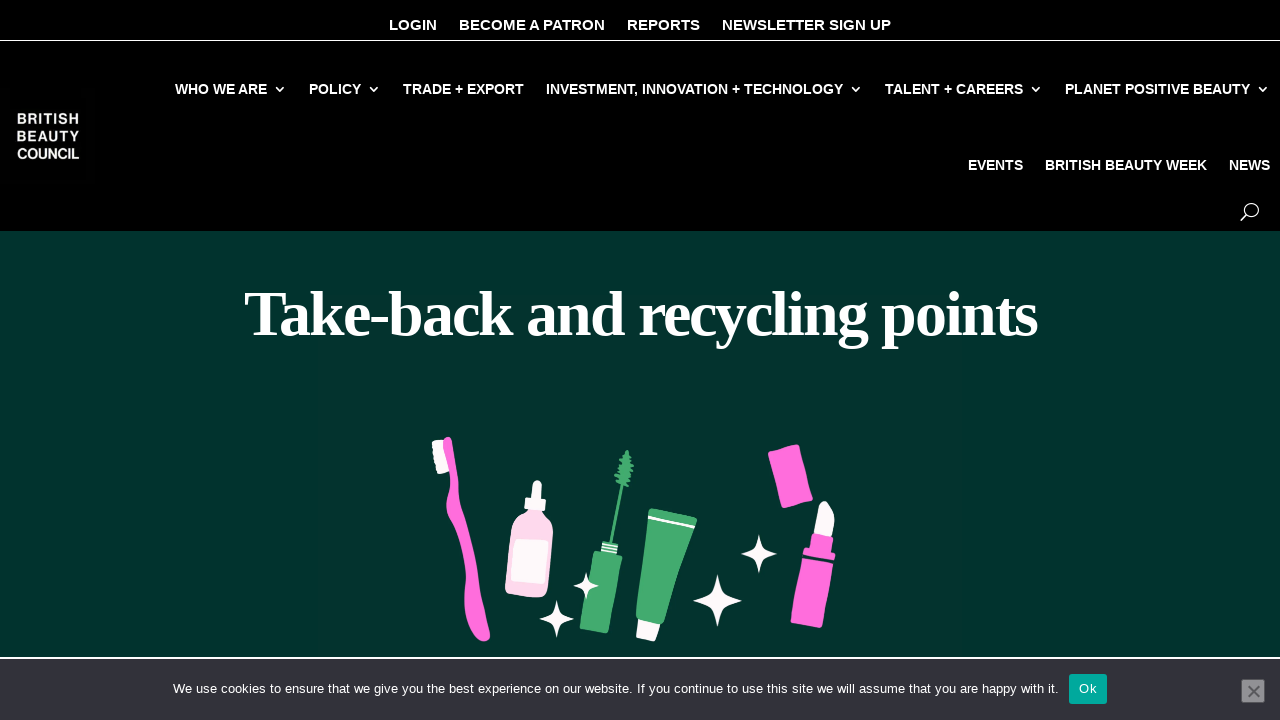

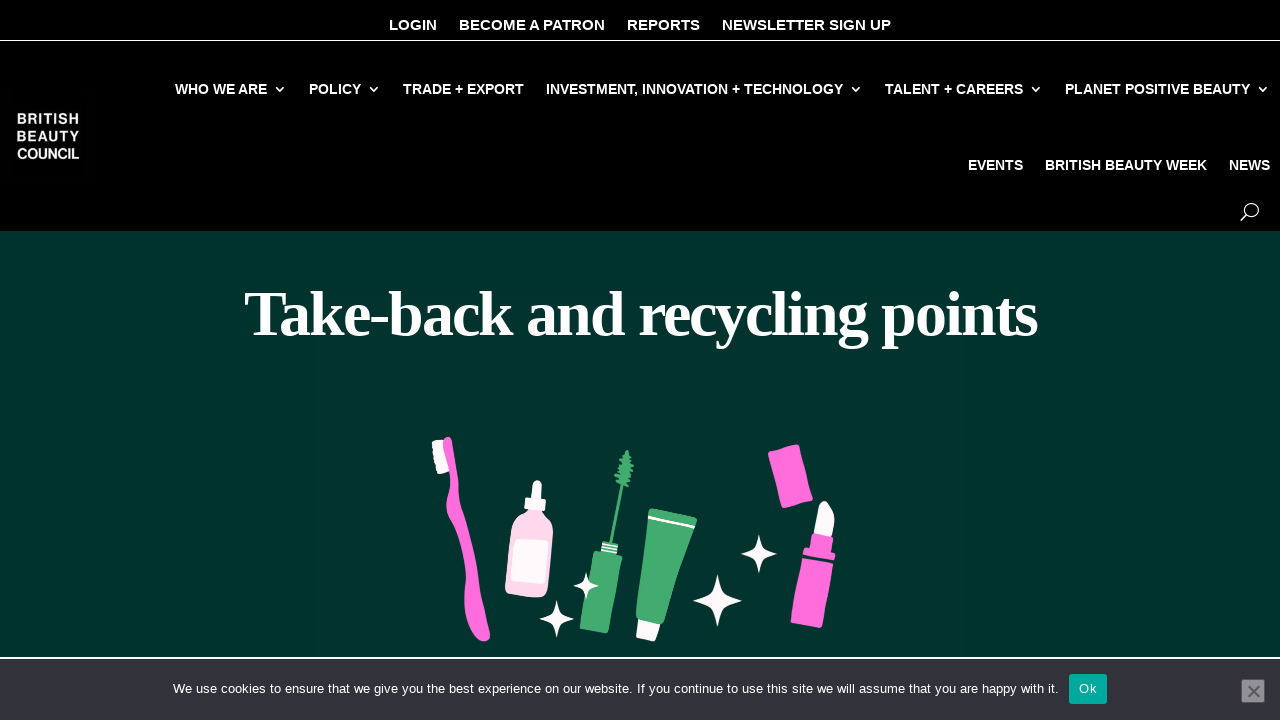